Tests filtering to display only active (non-completed) items

Starting URL: https://demo.playwright.dev/todomvc

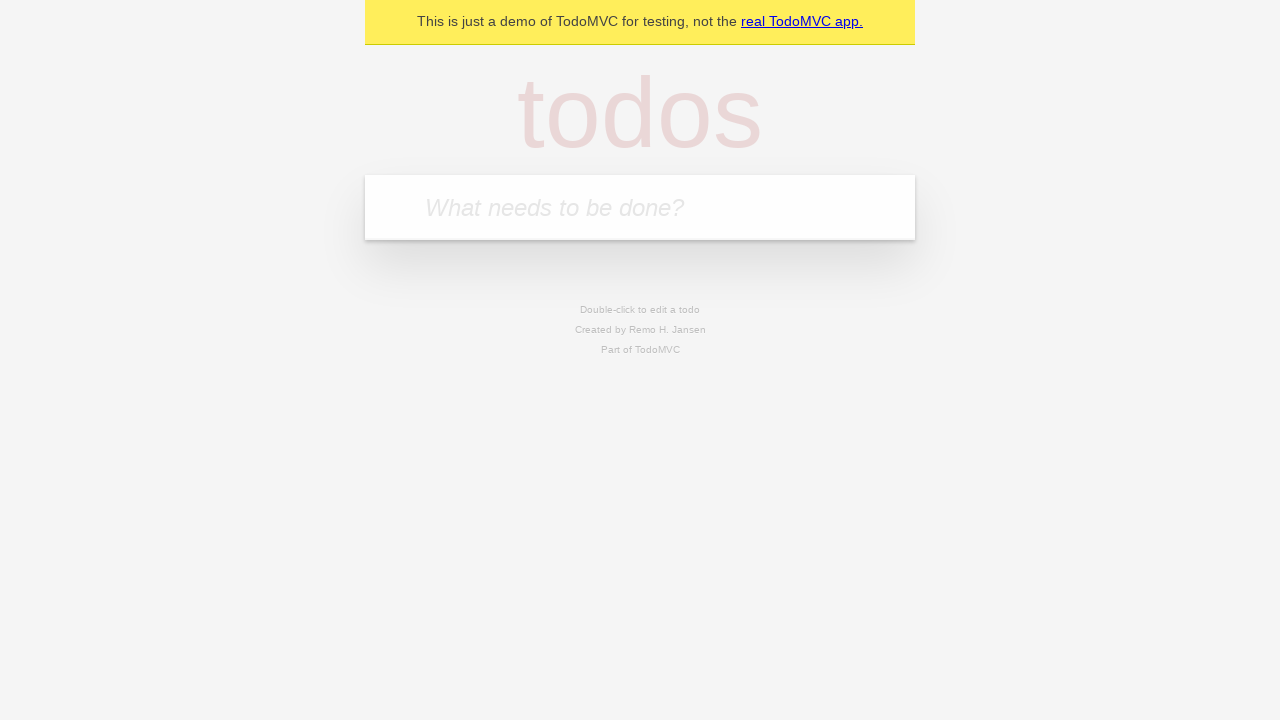

Filled new todo input with 'buy some cheese' on .new-todo
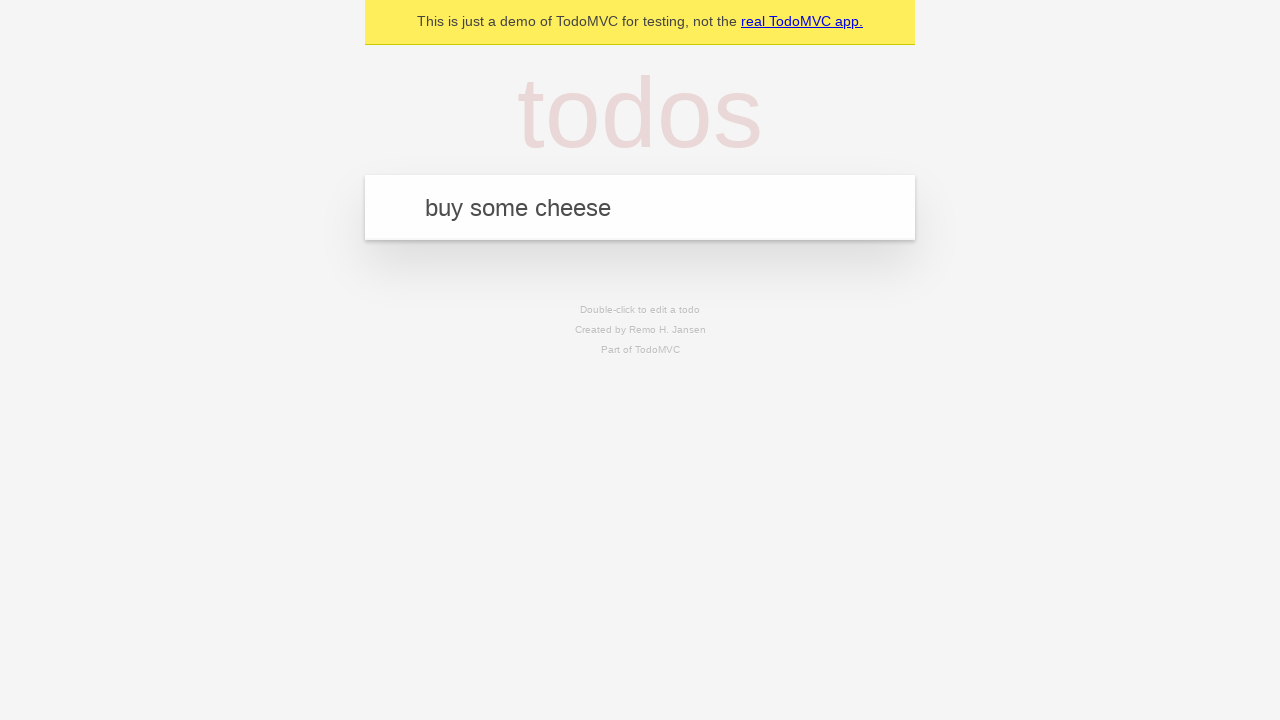

Pressed Enter to add first todo on .new-todo
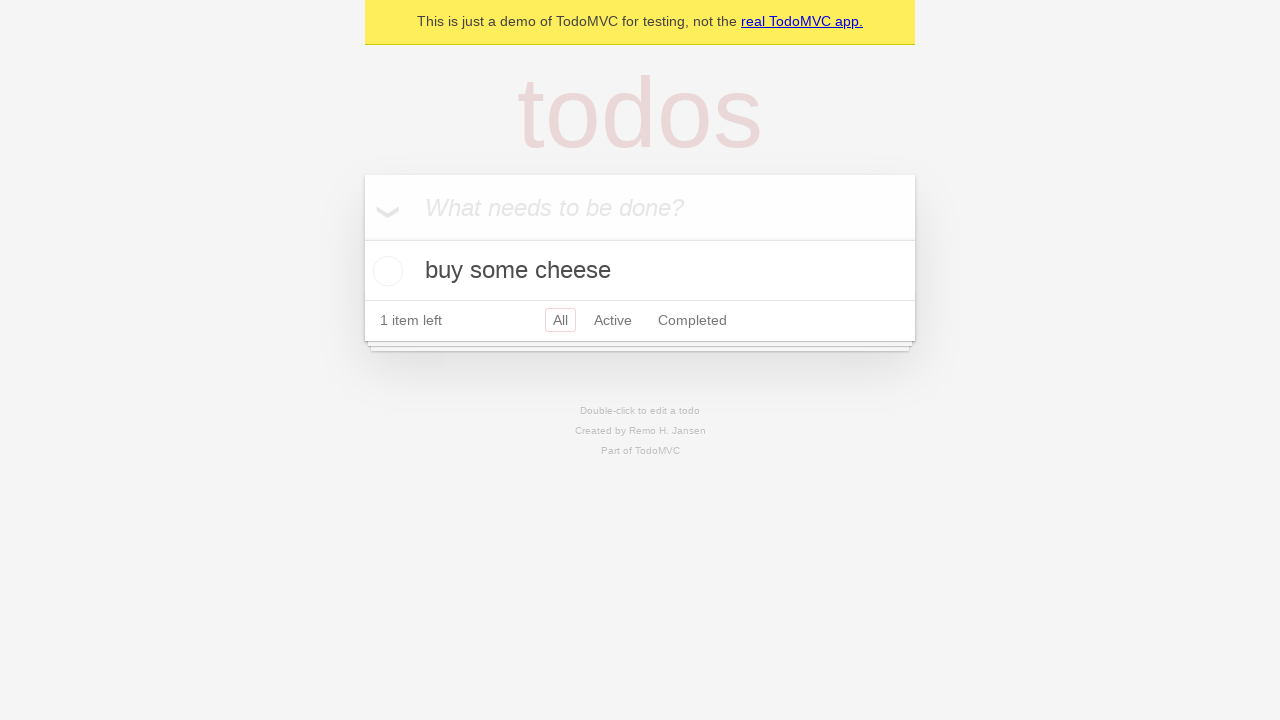

Filled new todo input with 'feed the cat' on .new-todo
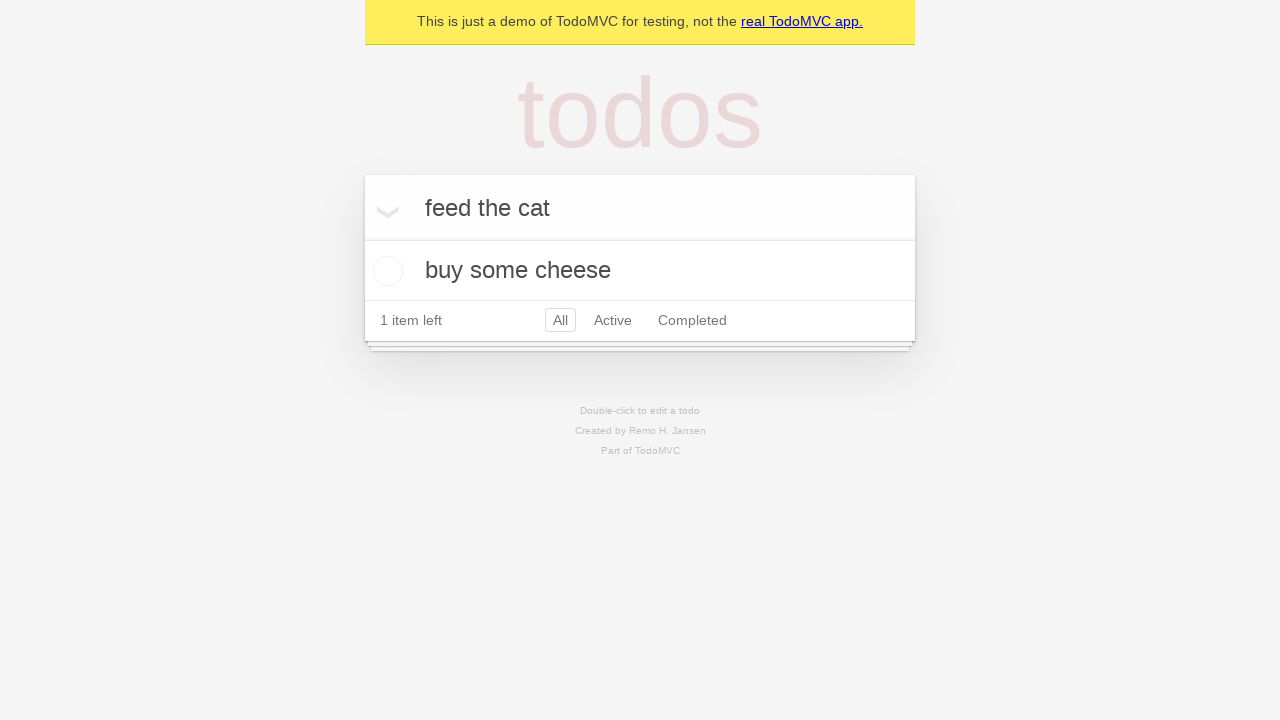

Pressed Enter to add second todo on .new-todo
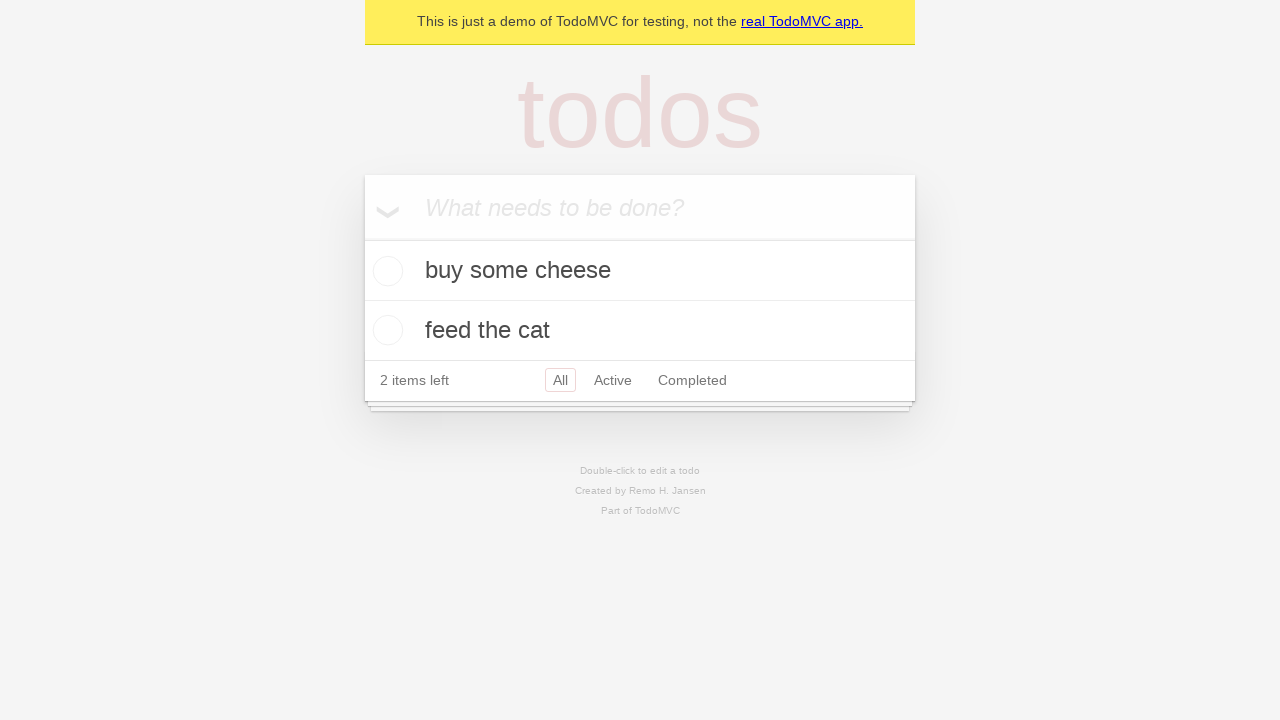

Filled new todo input with 'book a doctors appointment' on .new-todo
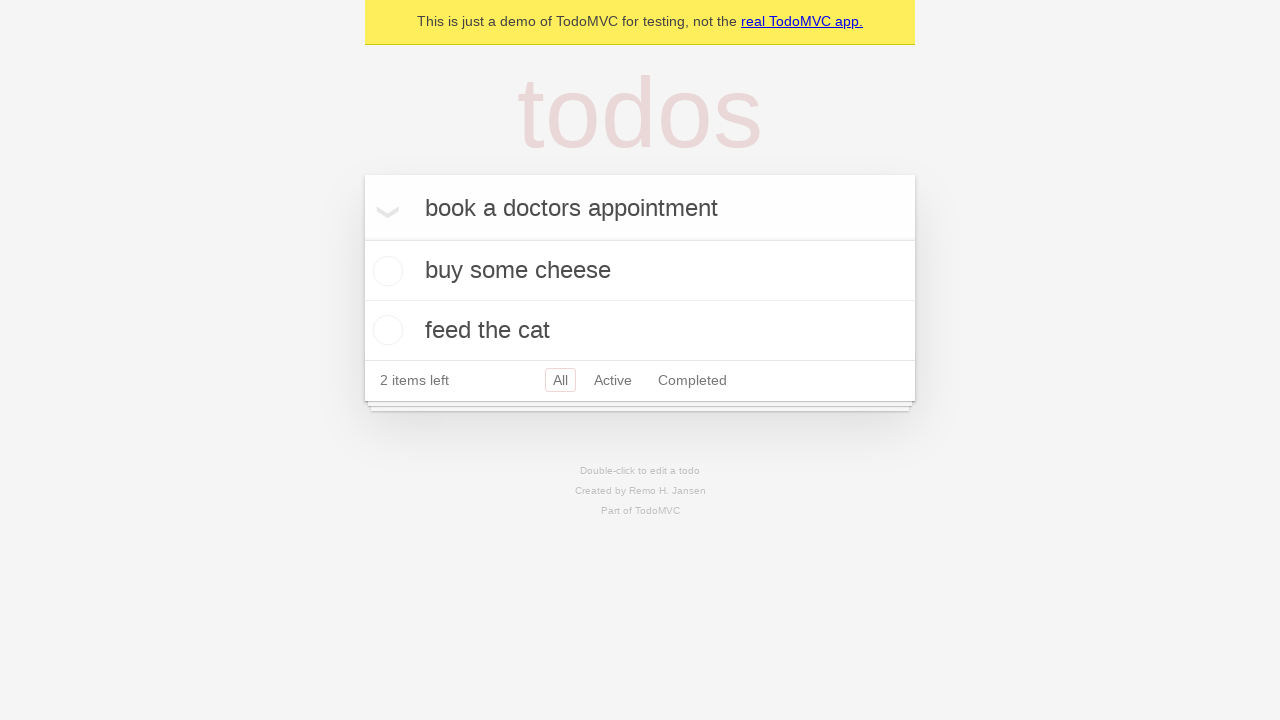

Pressed Enter to add third todo on .new-todo
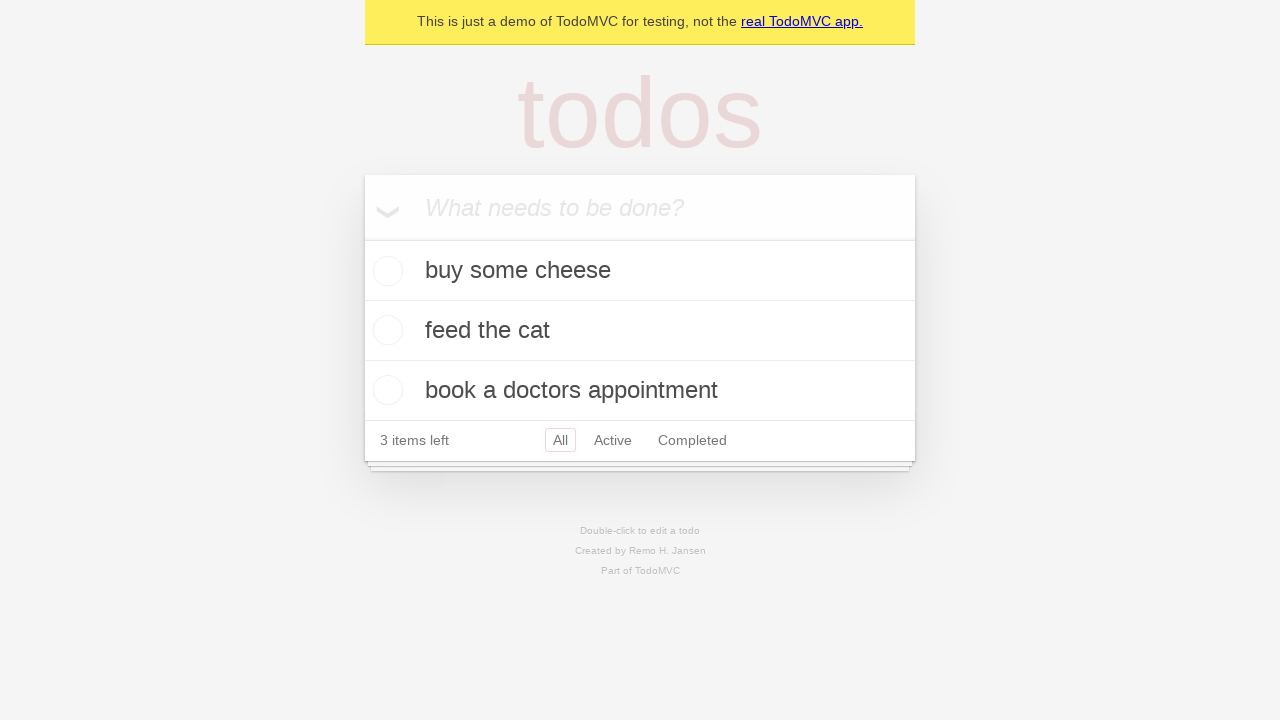

Checked the second todo item to mark it as completed at (385, 330) on .todo-list li .toggle >> nth=1
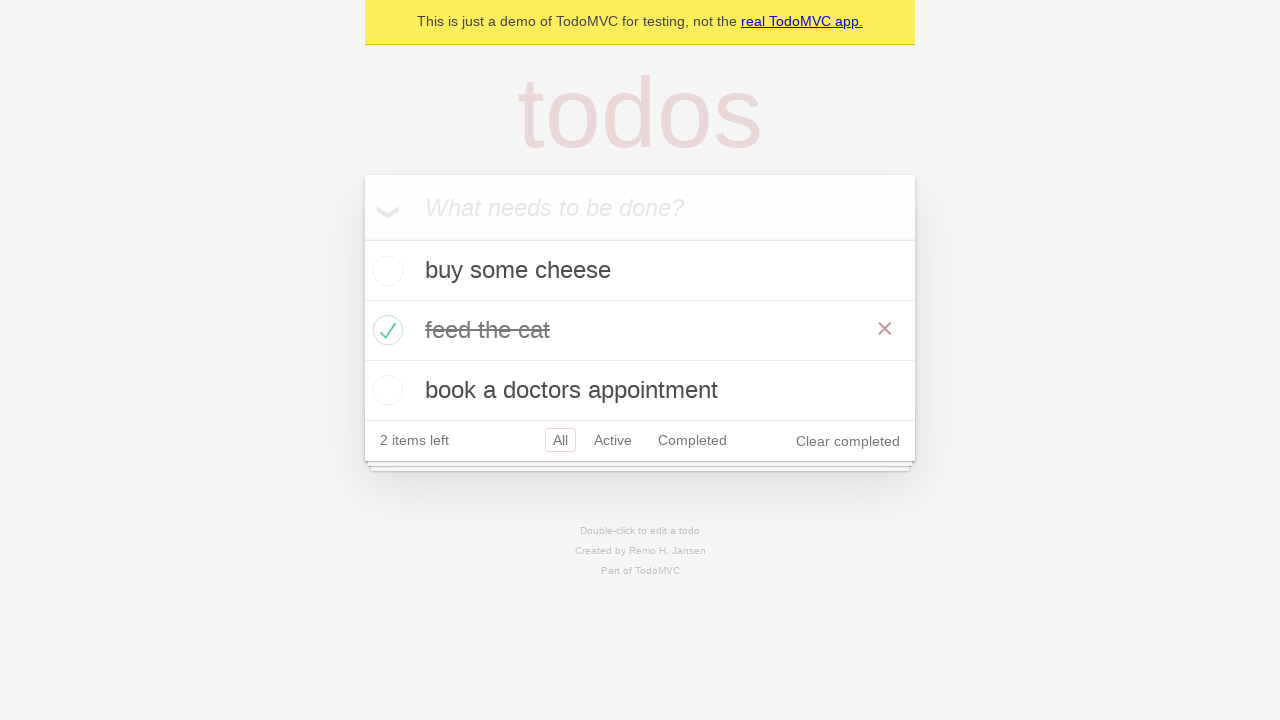

Clicked Active filter to display only non-completed items at (613, 440) on .filters >> text=Active
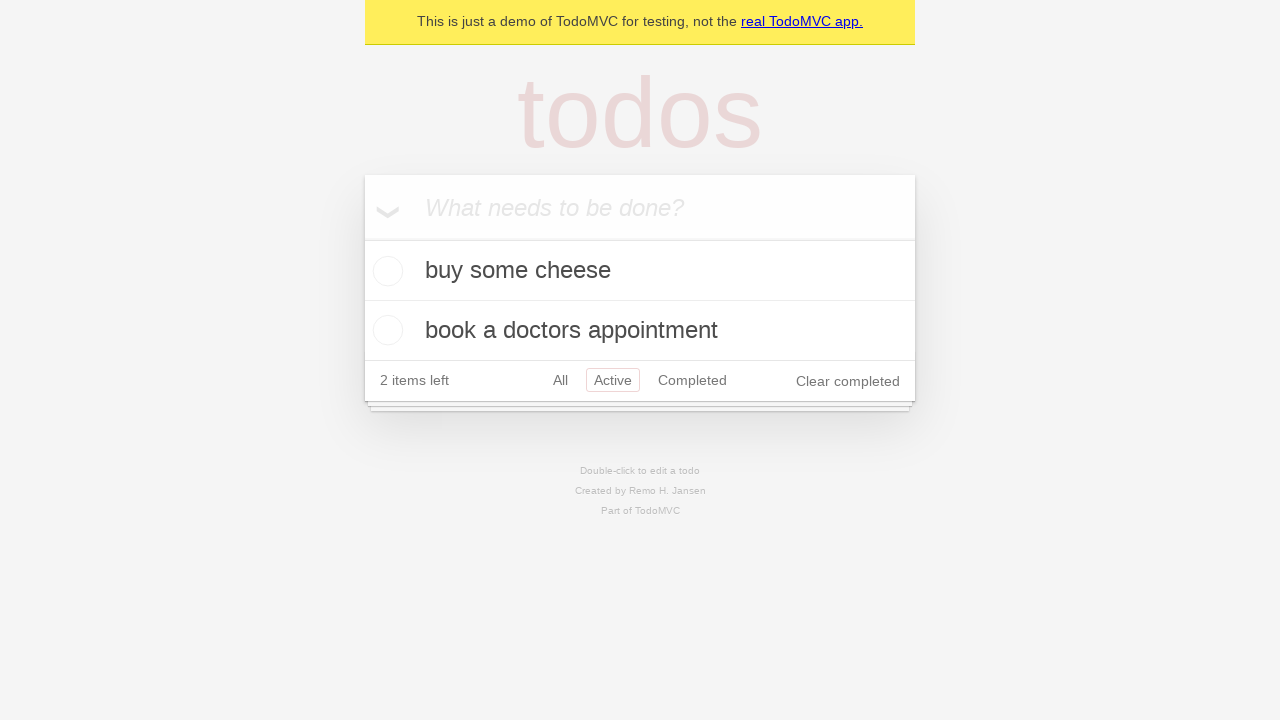

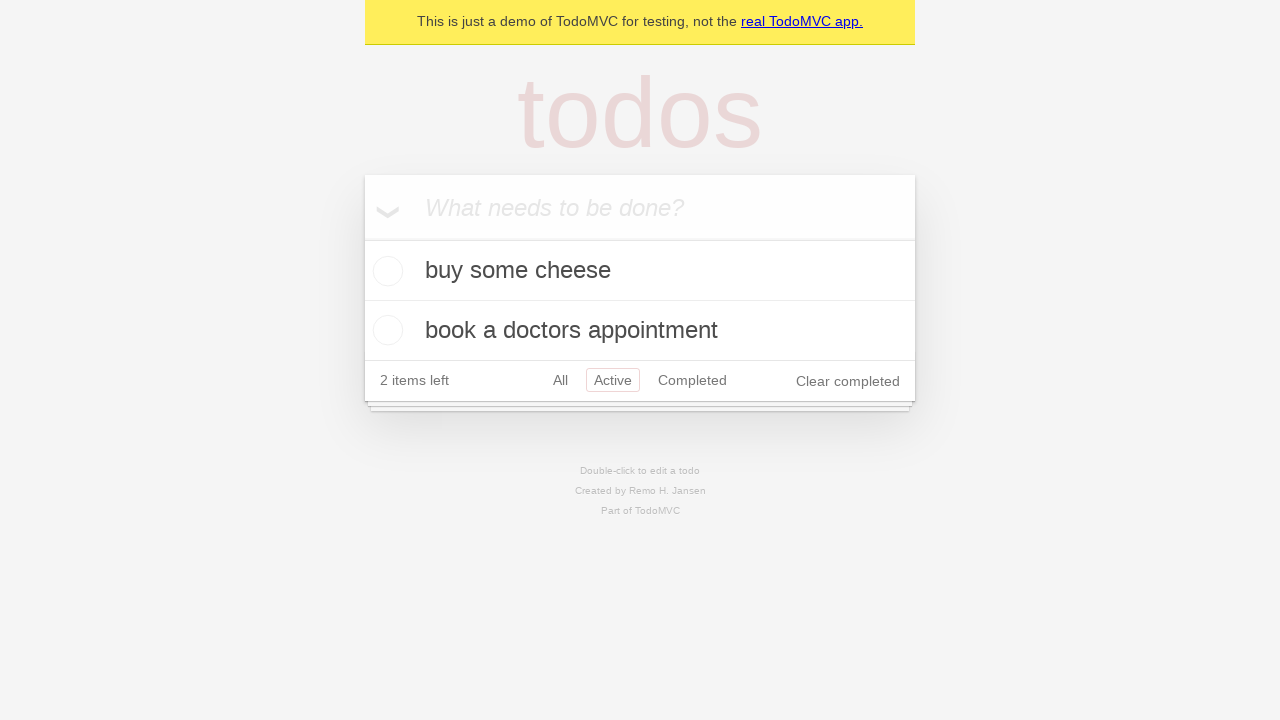